Tests JavaScript alert handling by clicking a button that triggers an alert, accepting it, and verifying the result message

Starting URL: https://the-internet.herokuapp.com/javascript_alerts

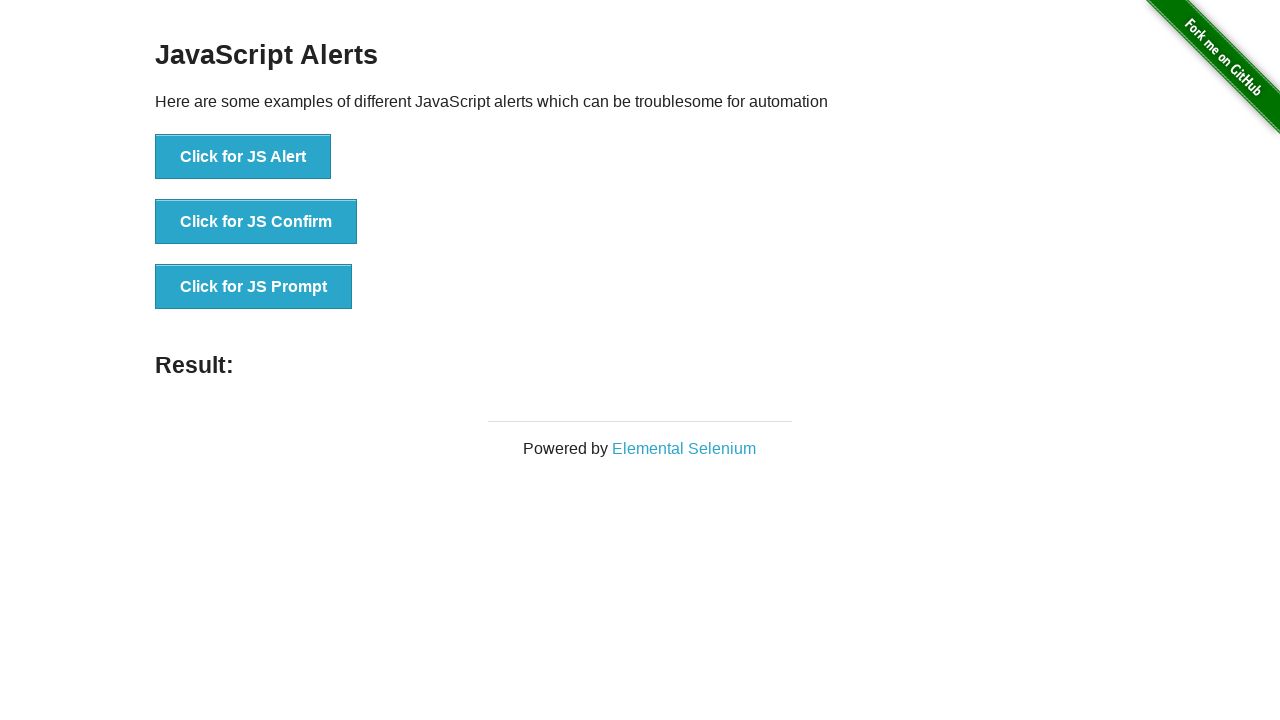

Navigated to JavaScript alerts test page
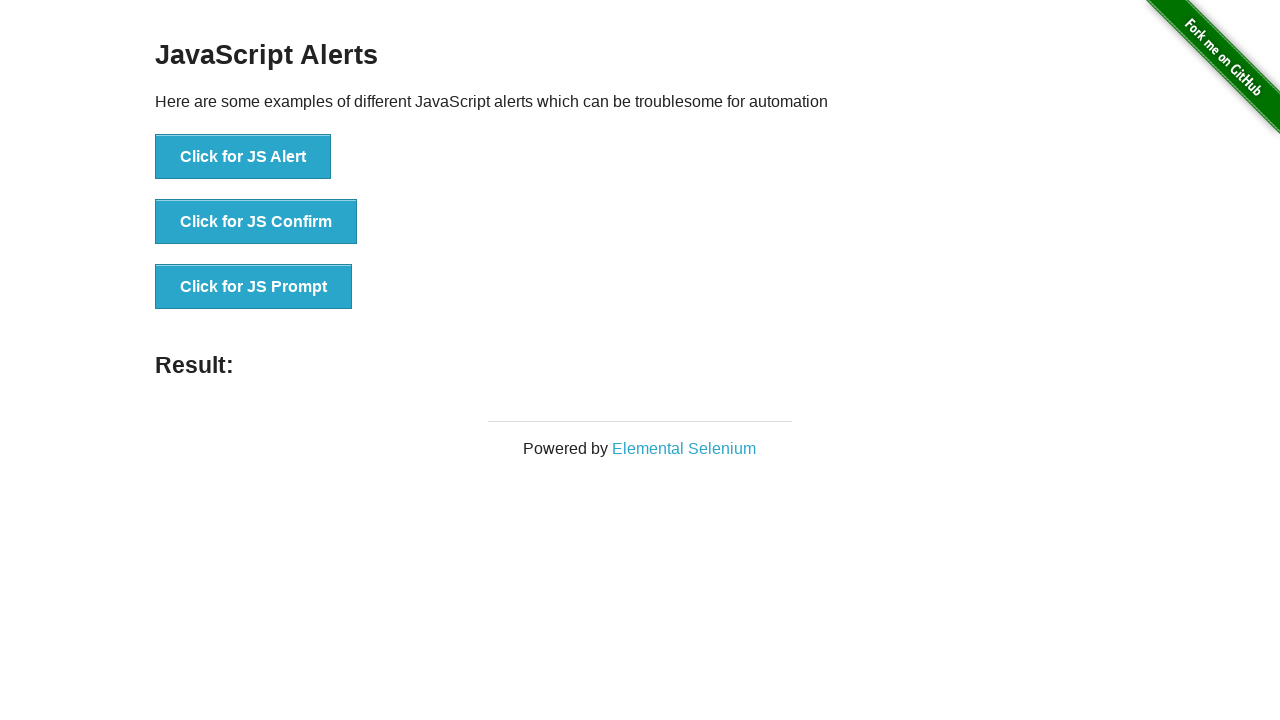

Clicked button to trigger JavaScript alert at (243, 157) on xpath=//button[@onclick='jsAlert()']
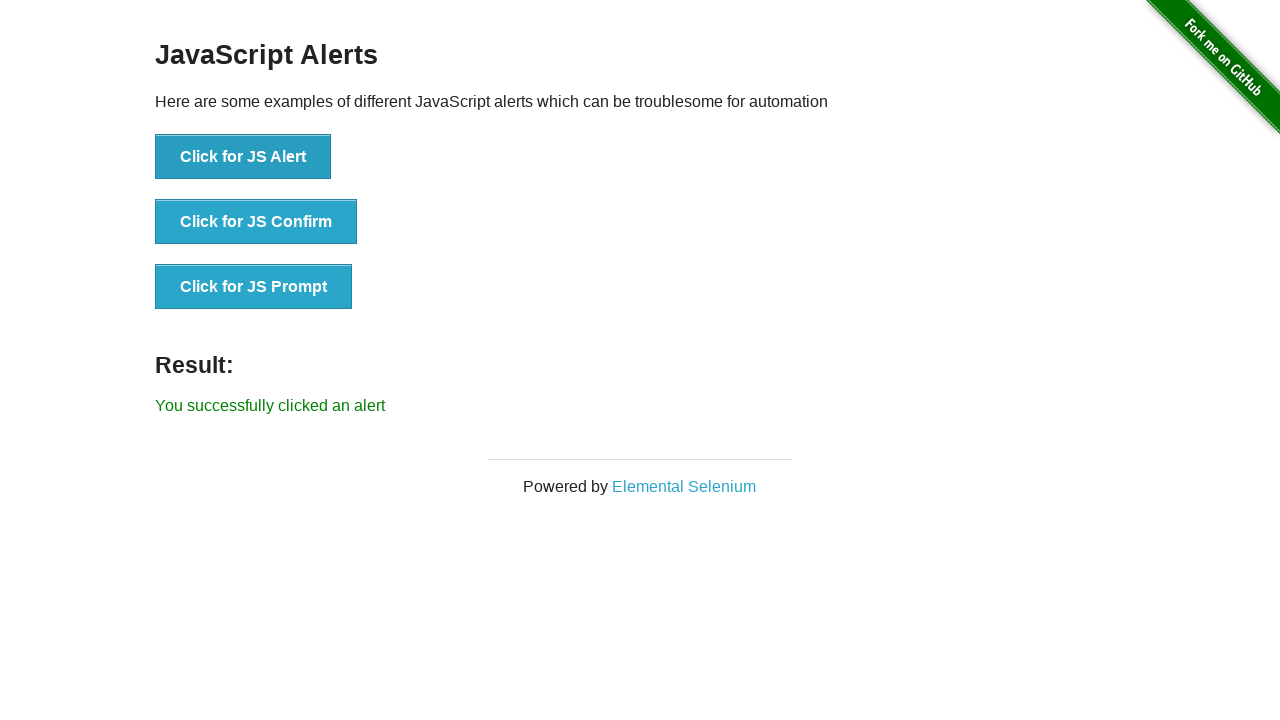

Set up dialog handler to accept alerts
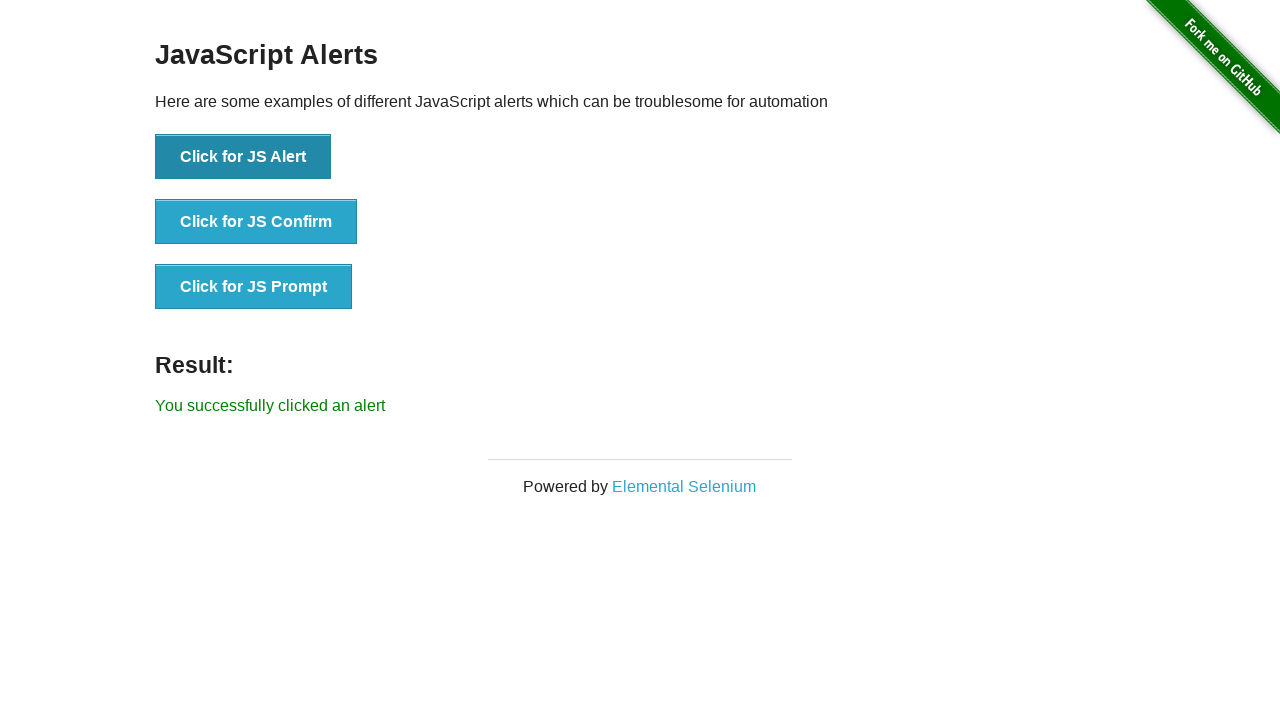

Result message element loaded
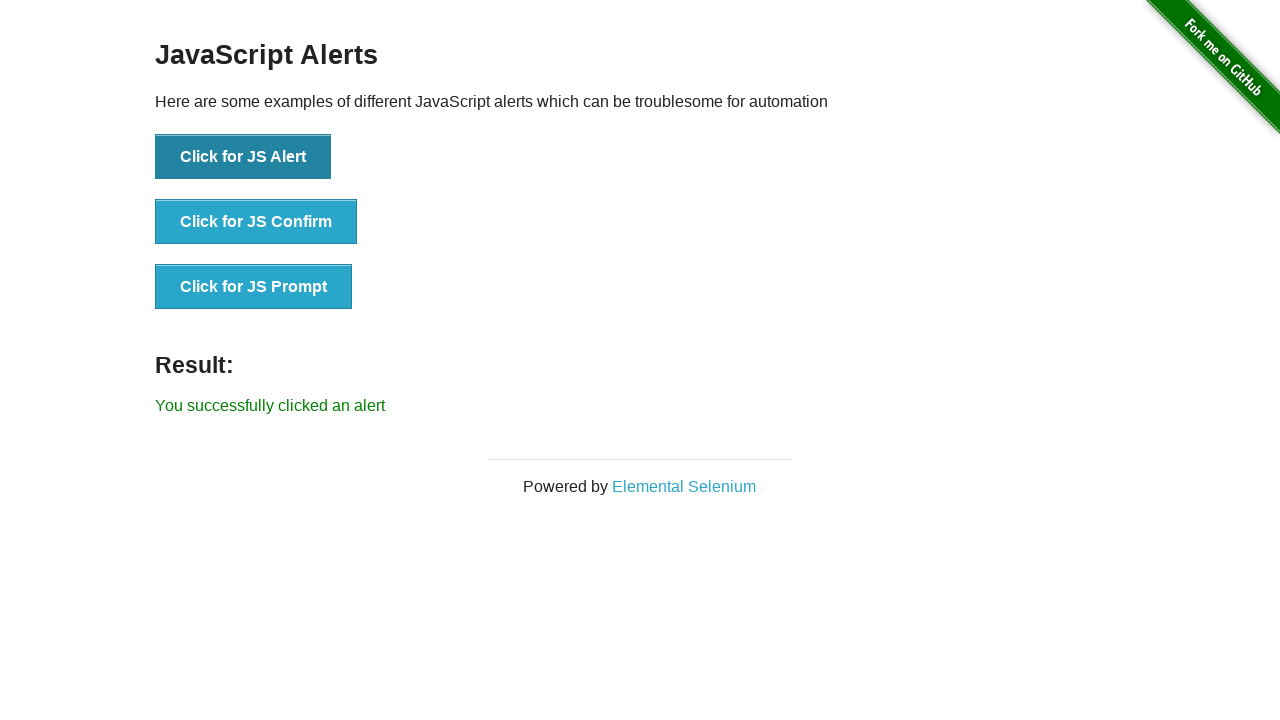

Retrieved result text: 'You successfully clicked an alert'
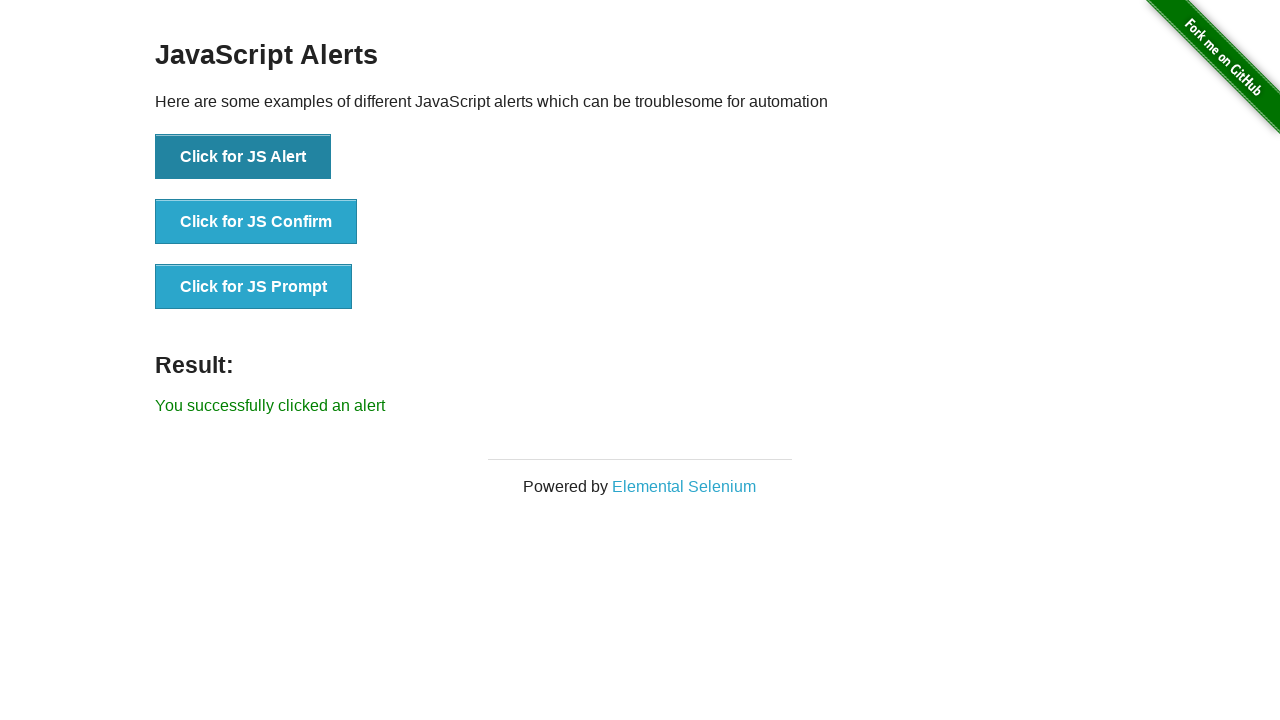

Verified result message matches expected text
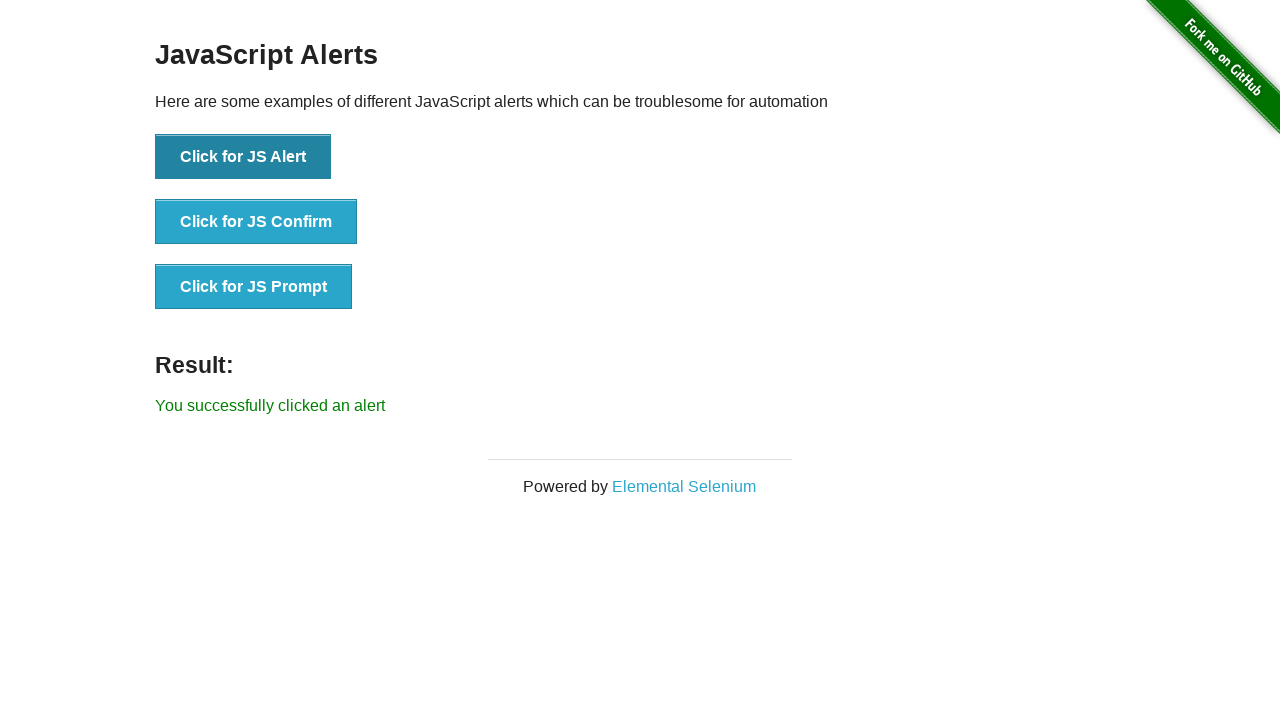

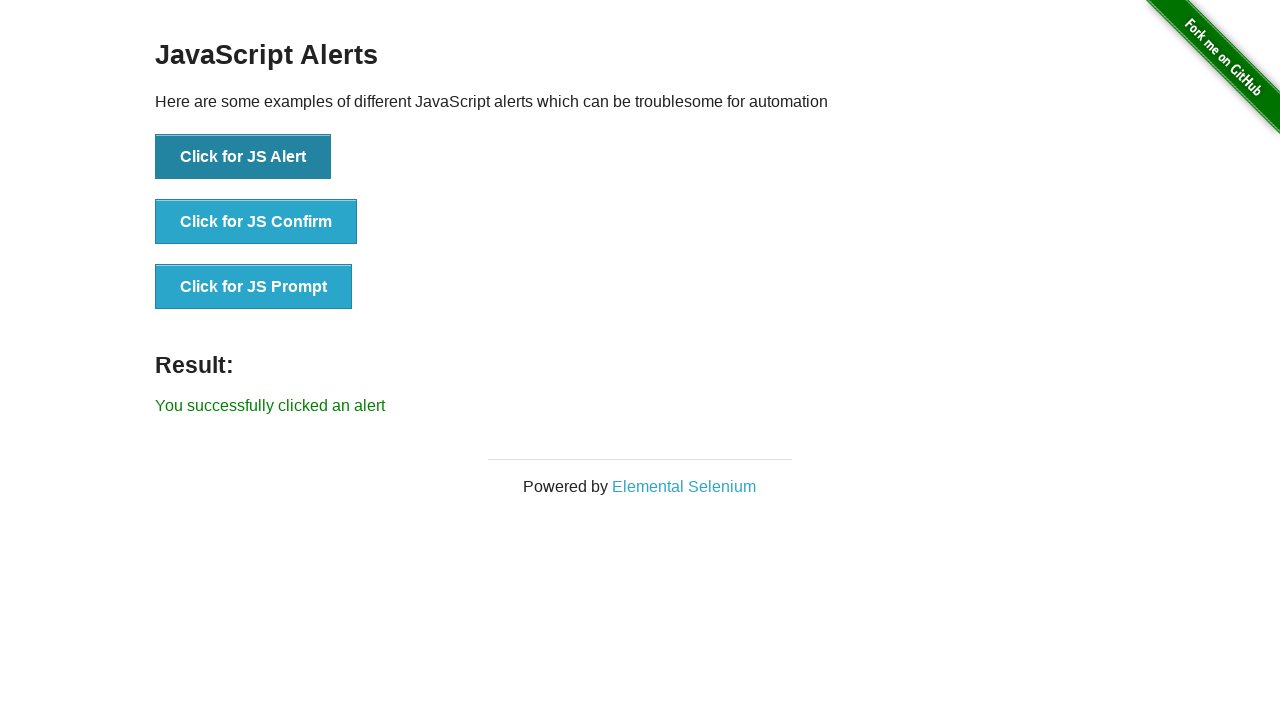